Tests the continue shopping functionality from the cart page

Starting URL: https://www.saucedemo.com

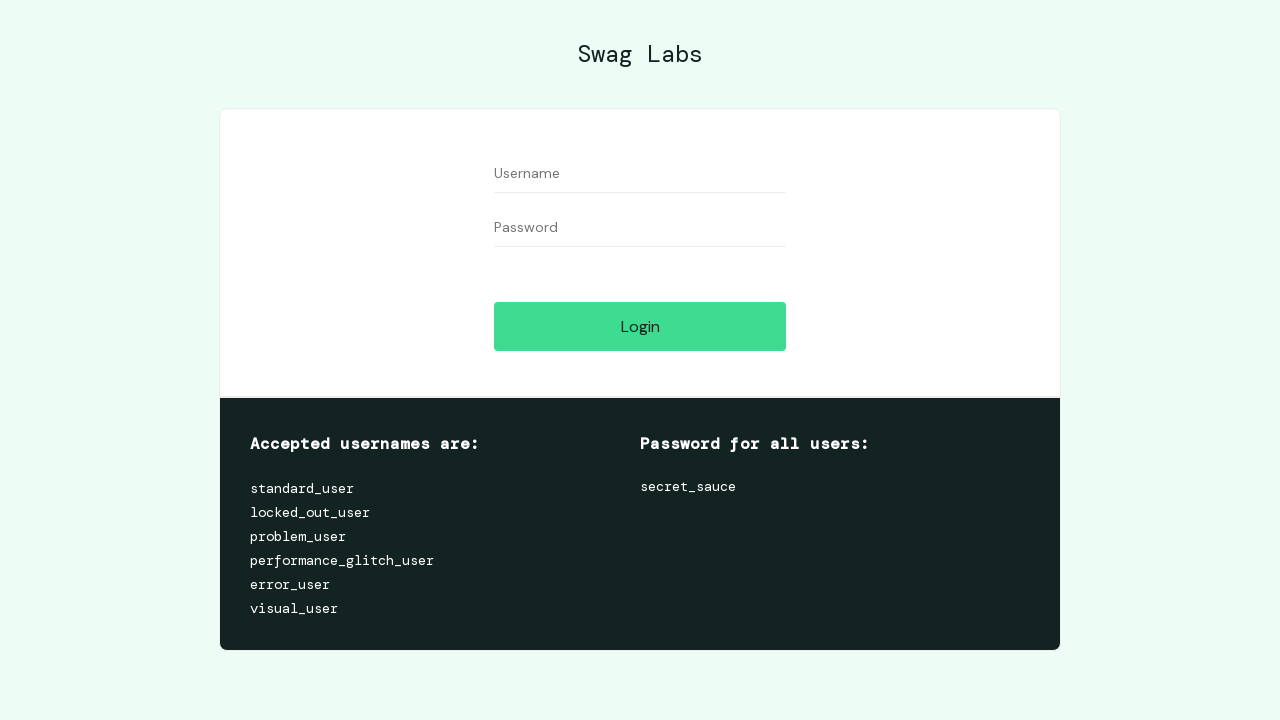

Filled username field with 'performance_glitch_user' on #user-name
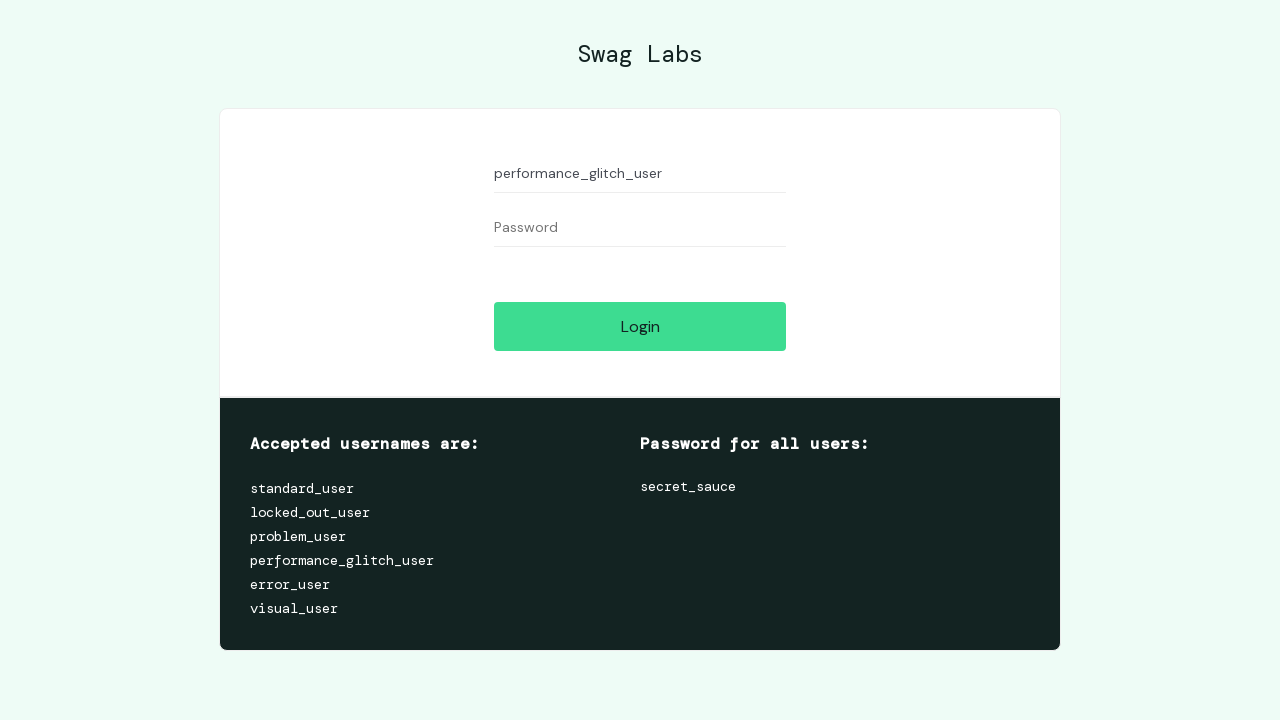

Filled password field with 'secret_sauce' on #password
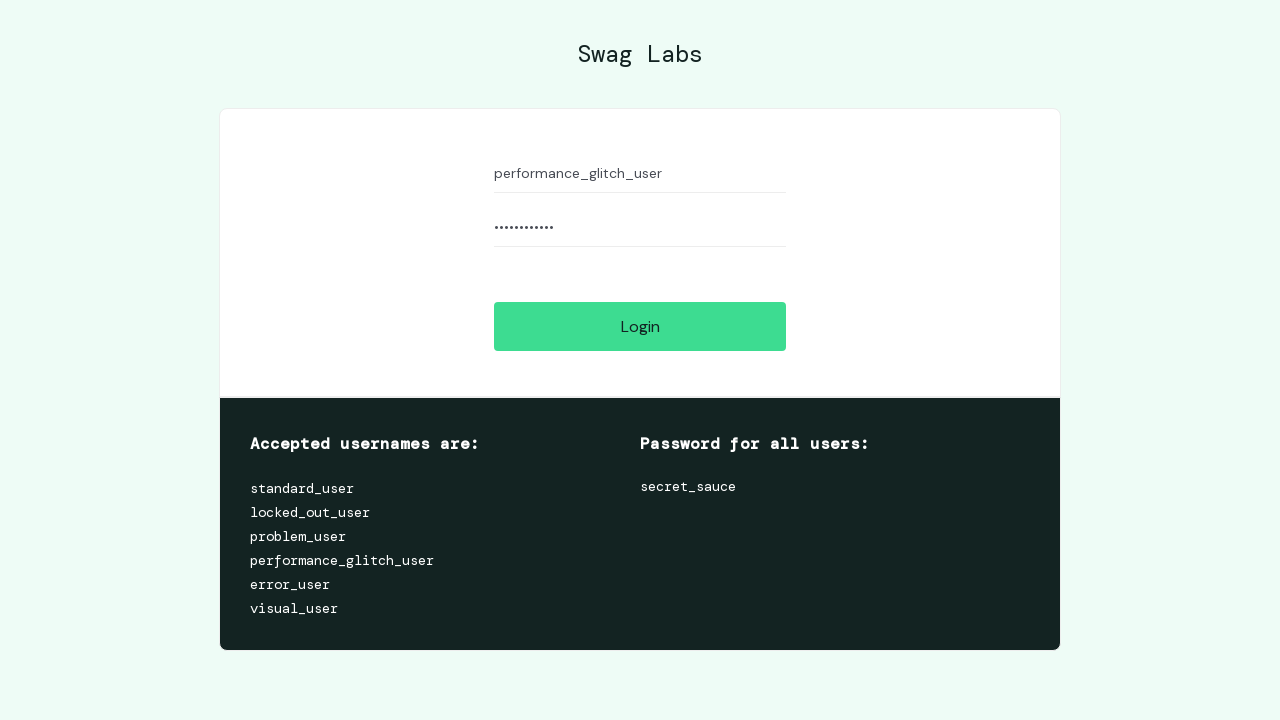

Clicked login button to authenticate at (640, 326) on #login-button
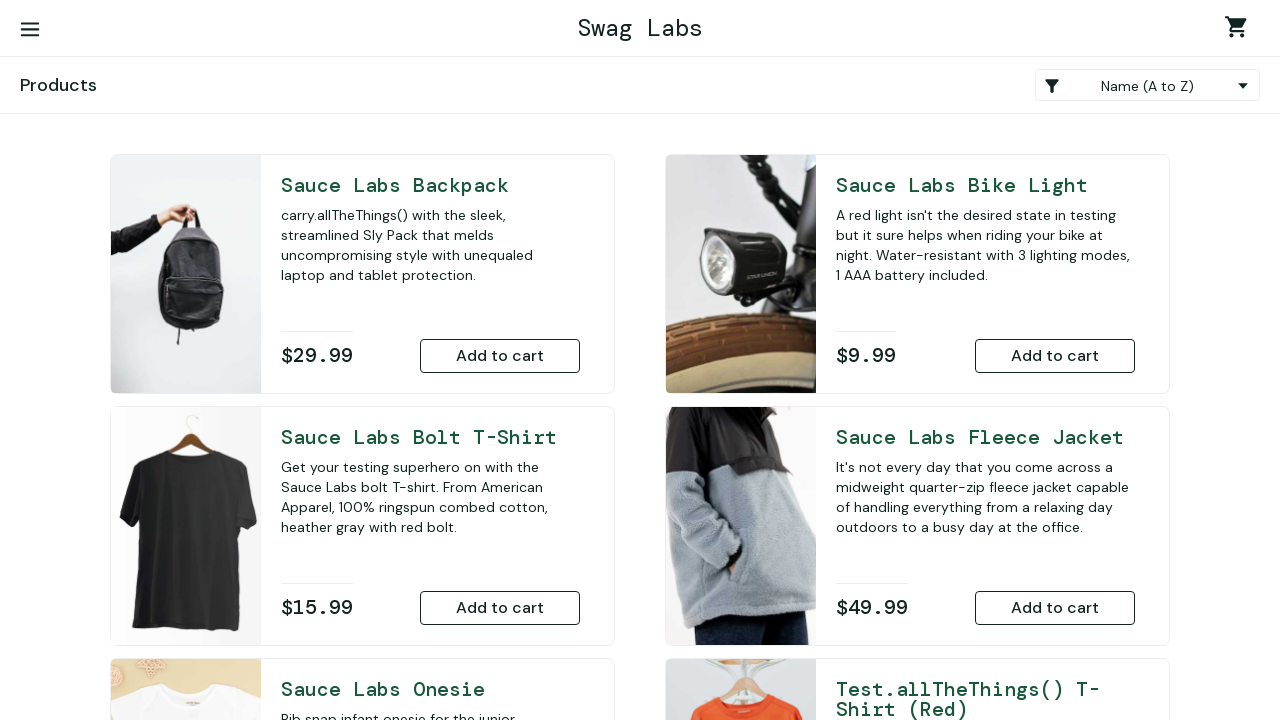

Added Sauce Labs Backpack to cart at (500, 356) on #add-to-cart-sauce-labs-backpack
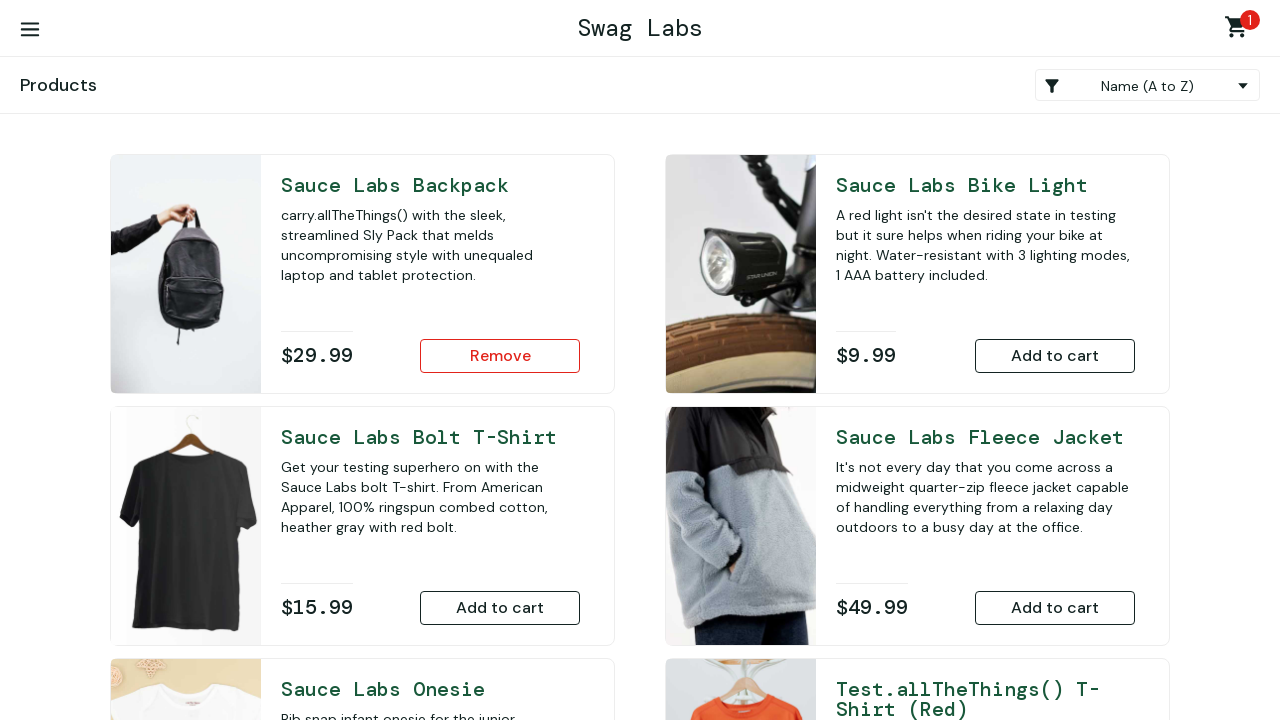

Added Sauce Labs Bike Light to cart at (1055, 356) on #add-to-cart-sauce-labs-bike-light
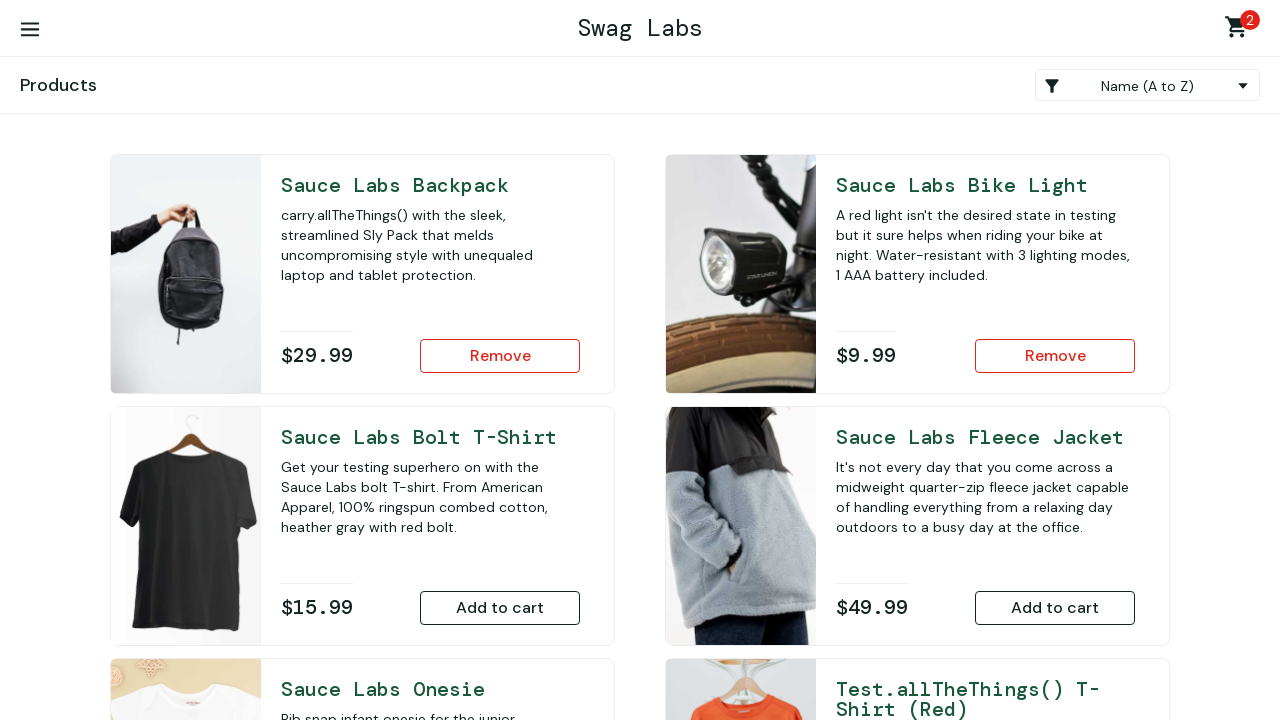

Navigated to shopping cart page at (1240, 30) on .shopping_cart_link
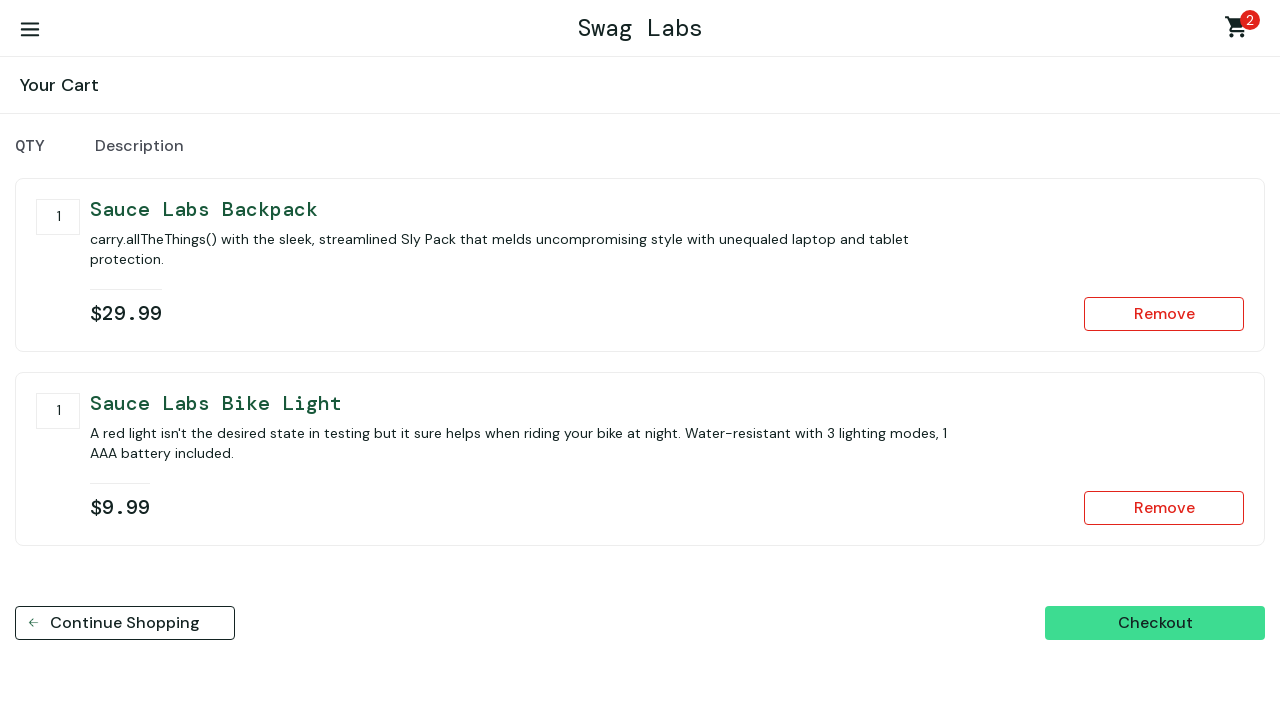

Removed Sauce Labs Backpack from cart at (1164, 314) on #remove-sauce-labs-backpack
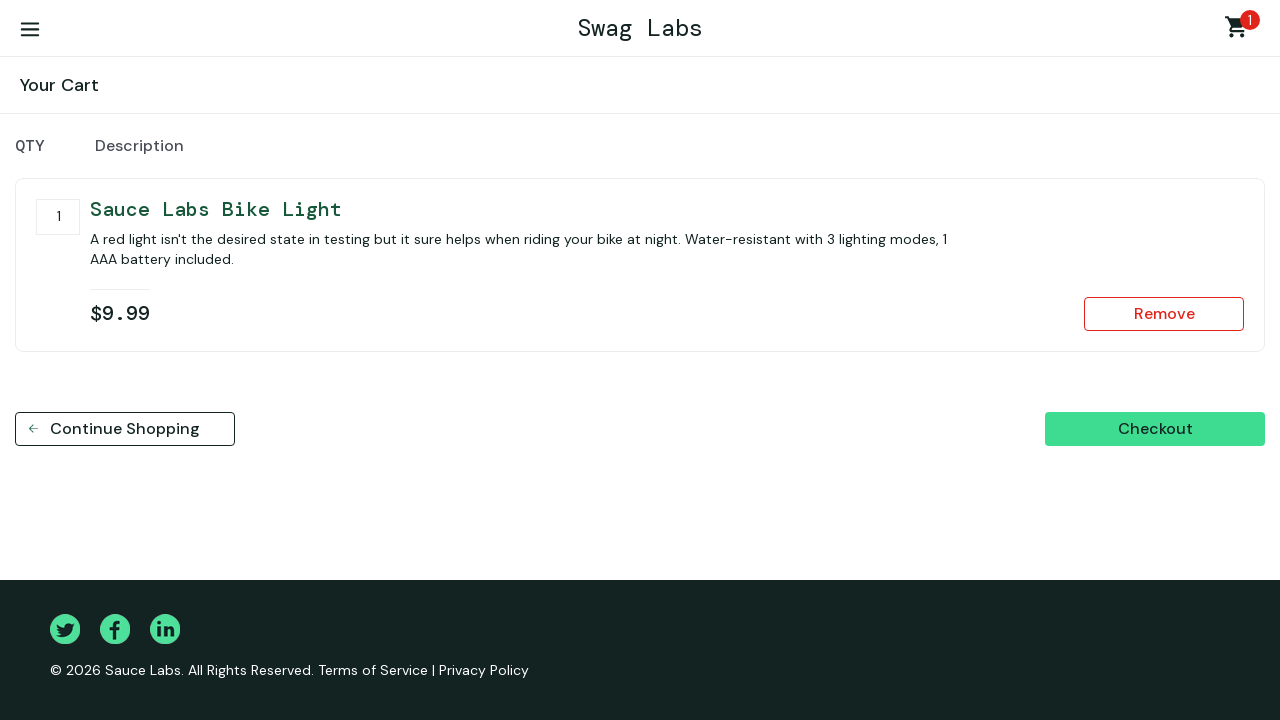

Removed Sauce Labs Bike Light from cart at (1164, 314) on #remove-sauce-labs-bike-light
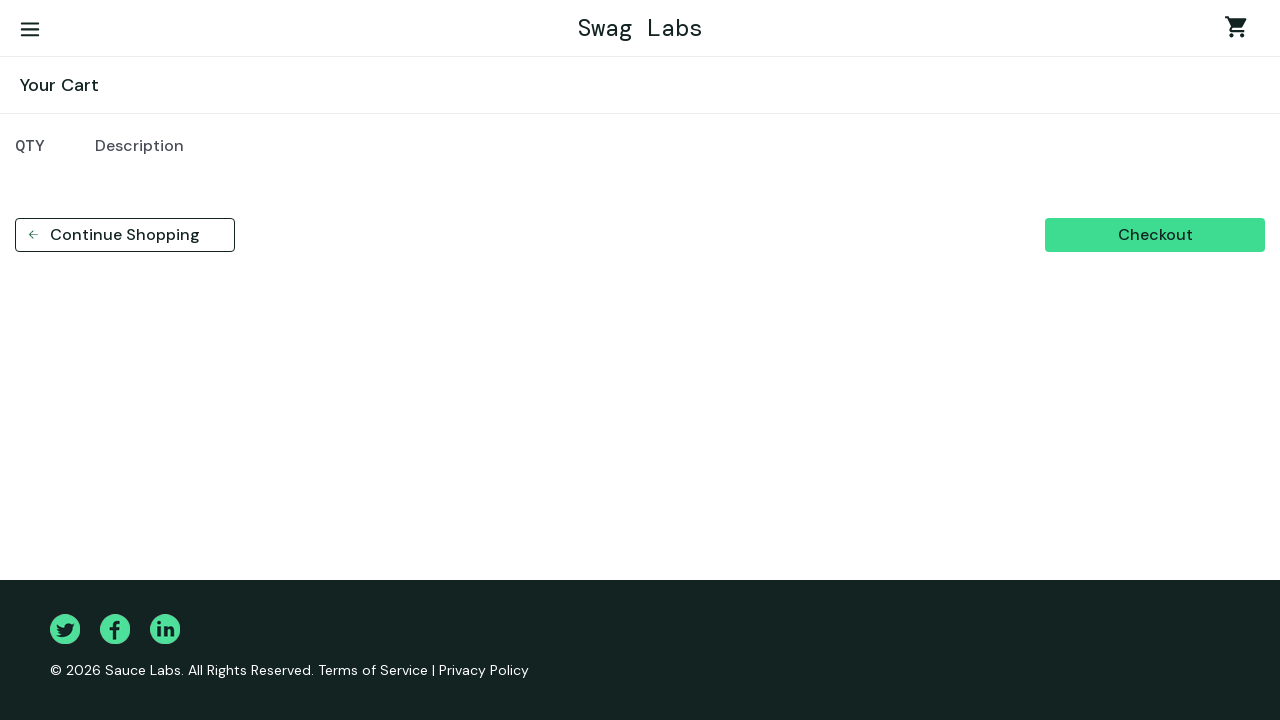

Clicked continue shopping button to return to products page at (125, 235) on #continue-shopping
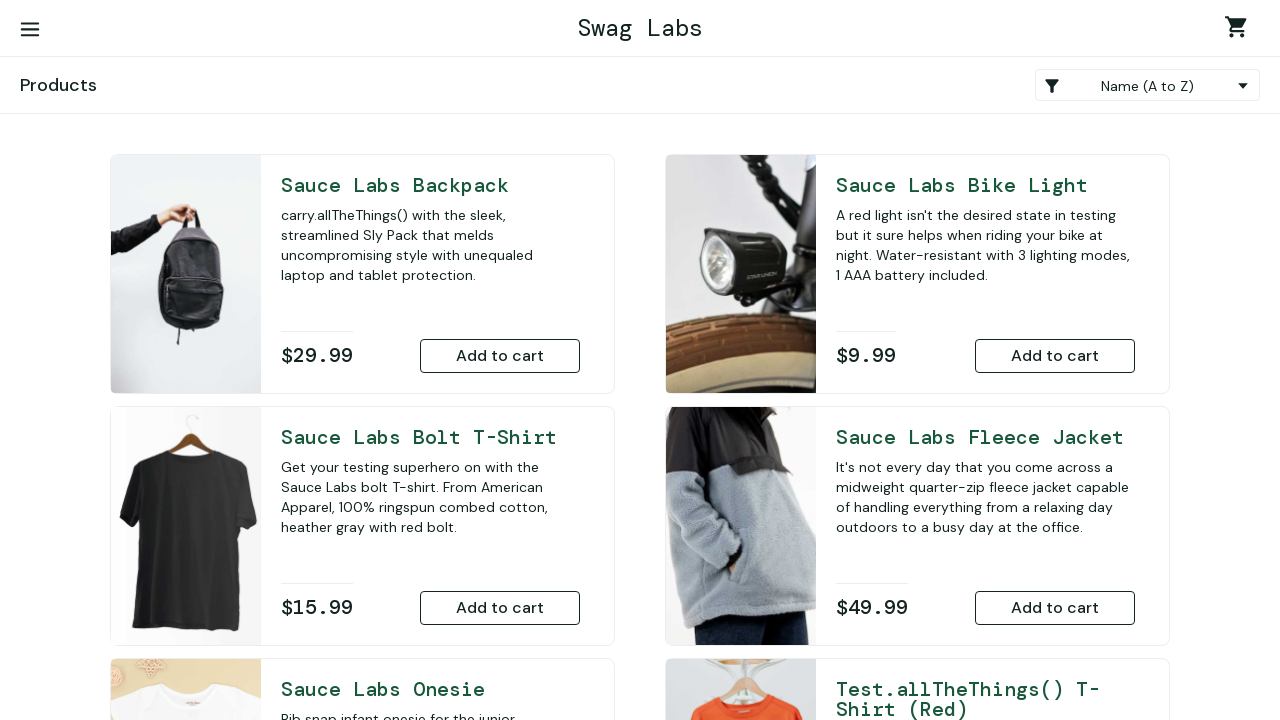

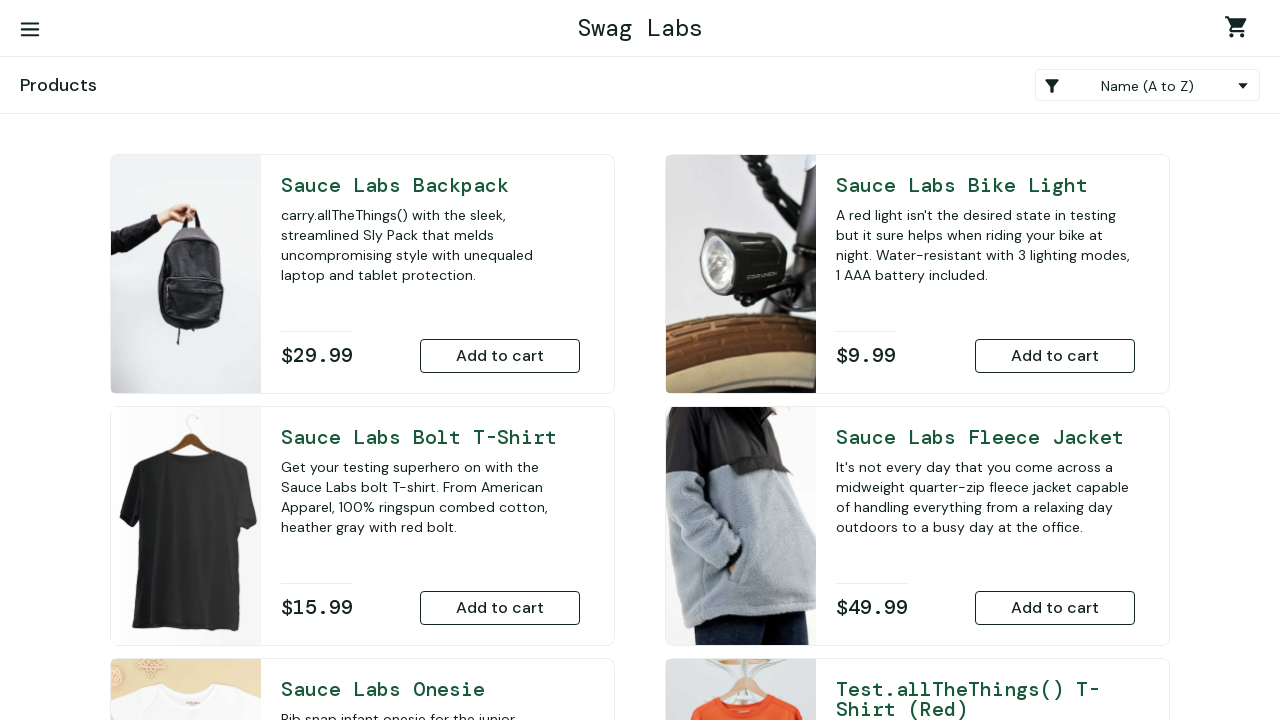